Tests interaction with Shadow DOM elements by clicking and hovering over a button inside a shadow root

Starting URL: https://practice.expandtesting.com/shadowdom

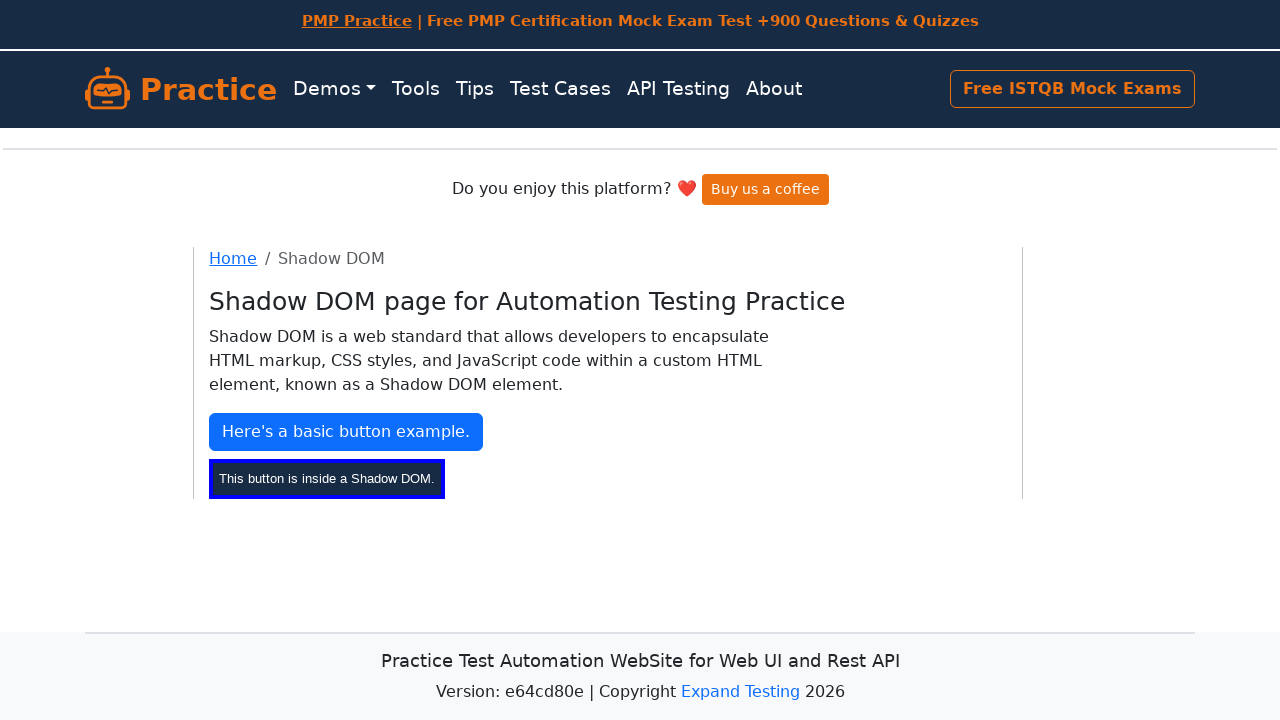

Located shadow host element with ID 'shadow-host'
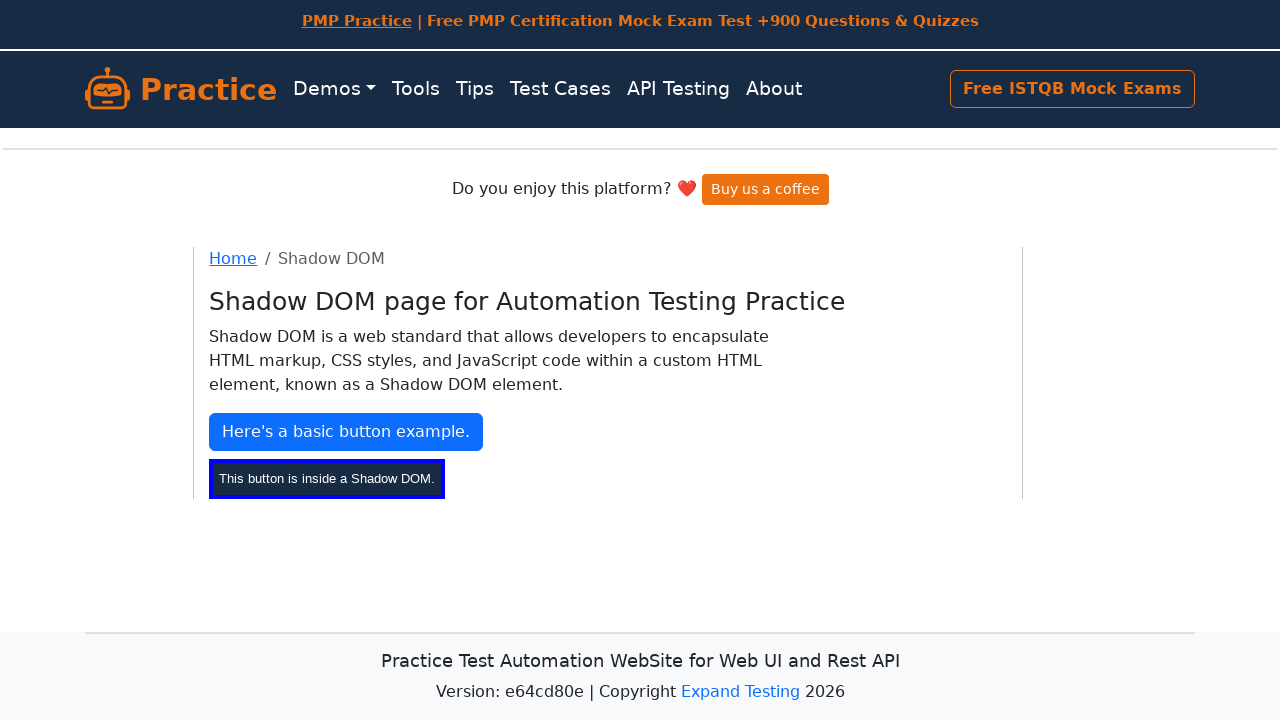

Located button inside shadow DOM with ID 'my-btn'
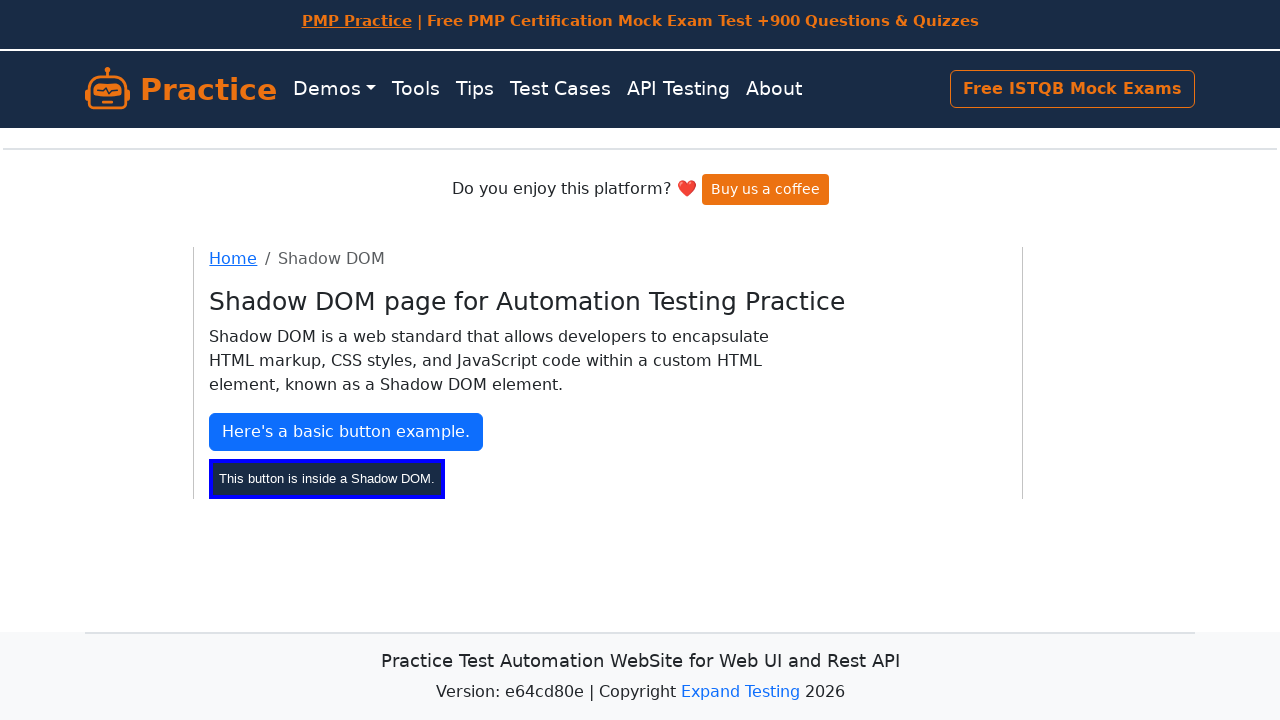

Hovered over shadow DOM button to trigger color transition at (327, 478) on #shadow-host >> #my-btn
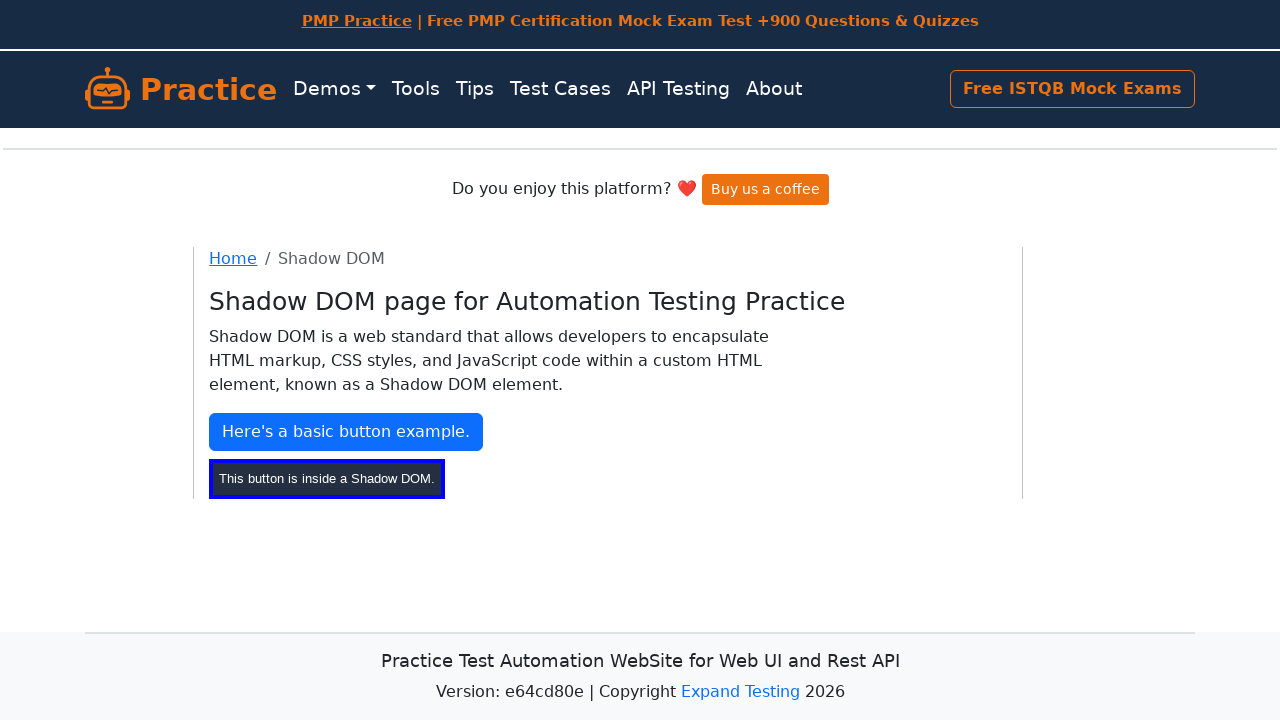

Waited 1 second to observe button color transition
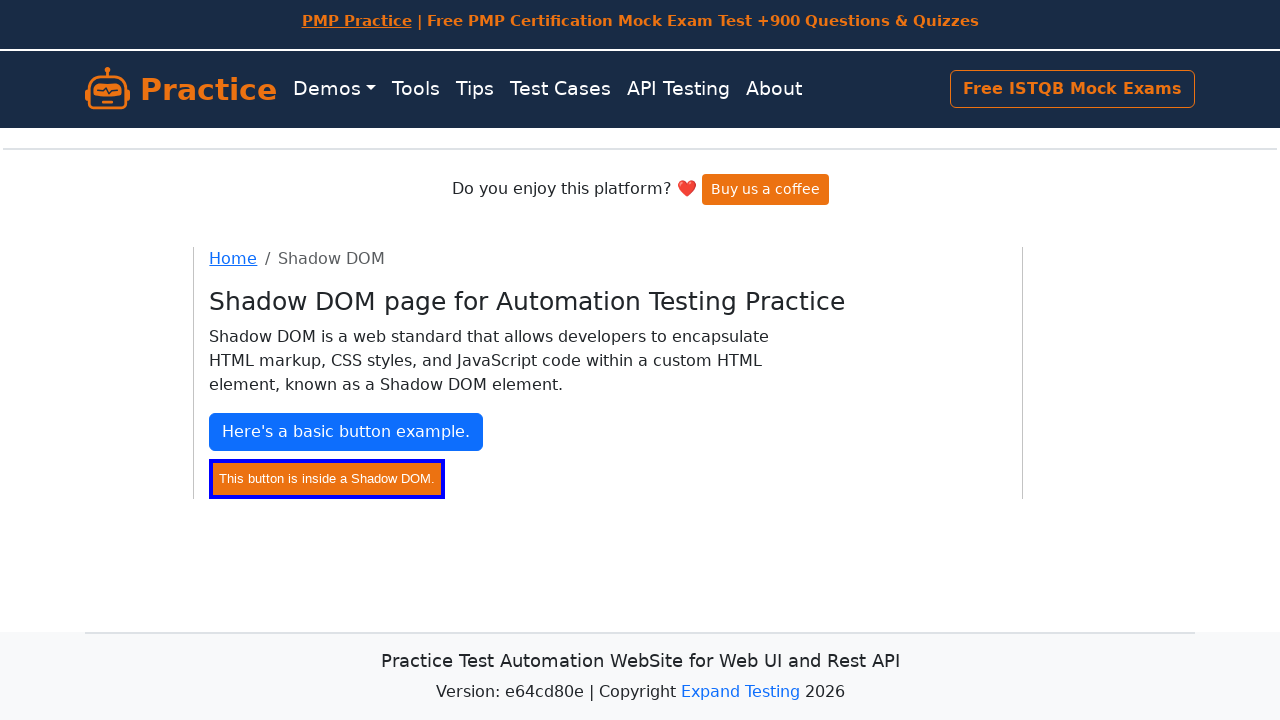

Clicked the shadow DOM button at (327, 478) on #shadow-host >> #my-btn
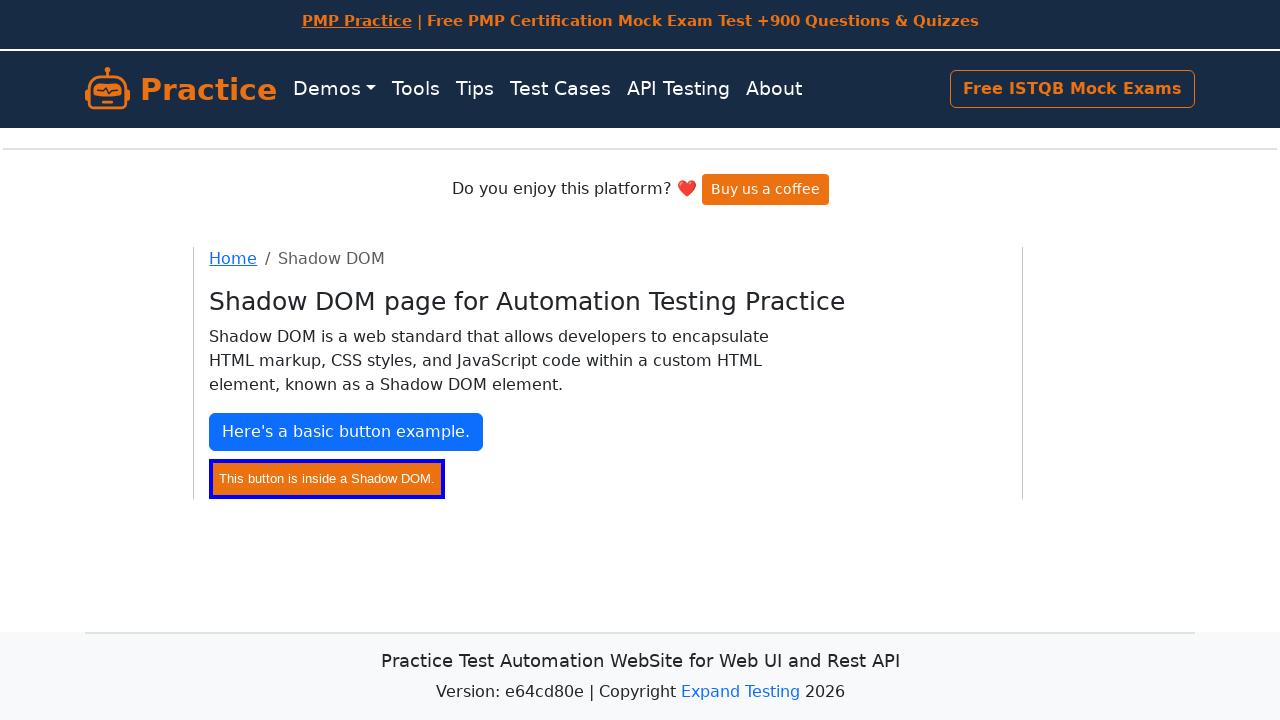

Verified shadow DOM button is still visible after click interaction
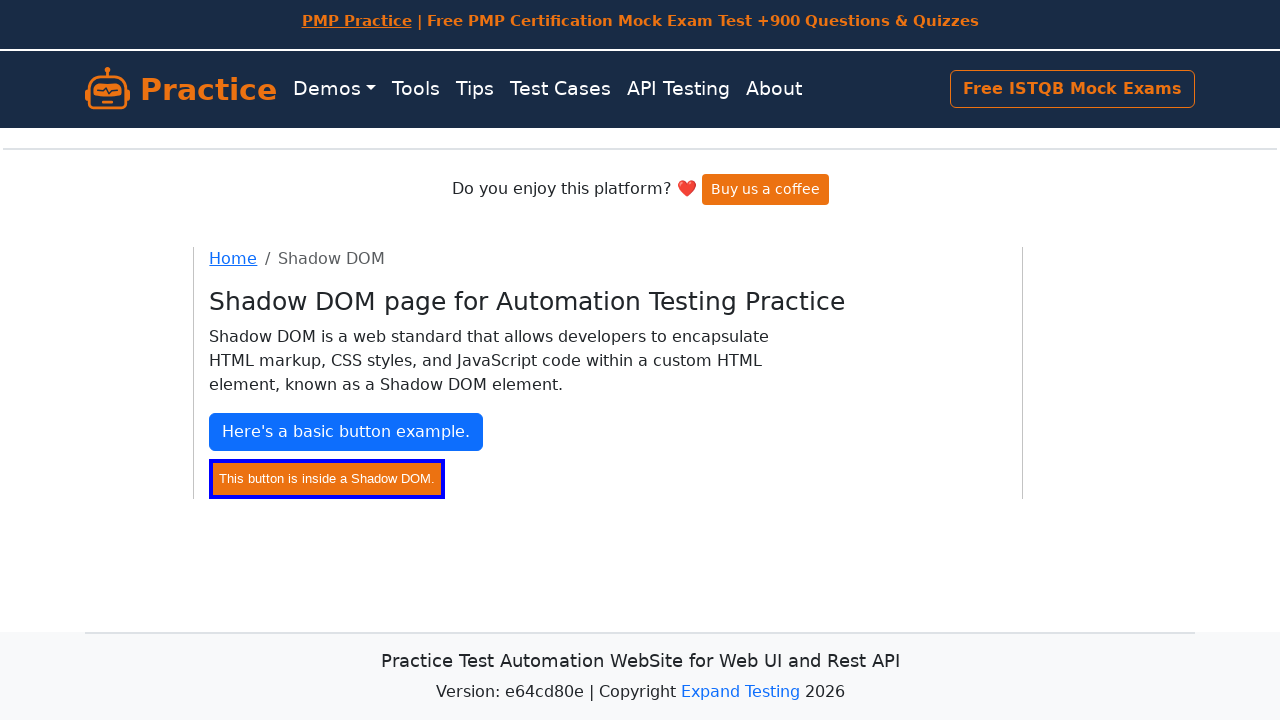

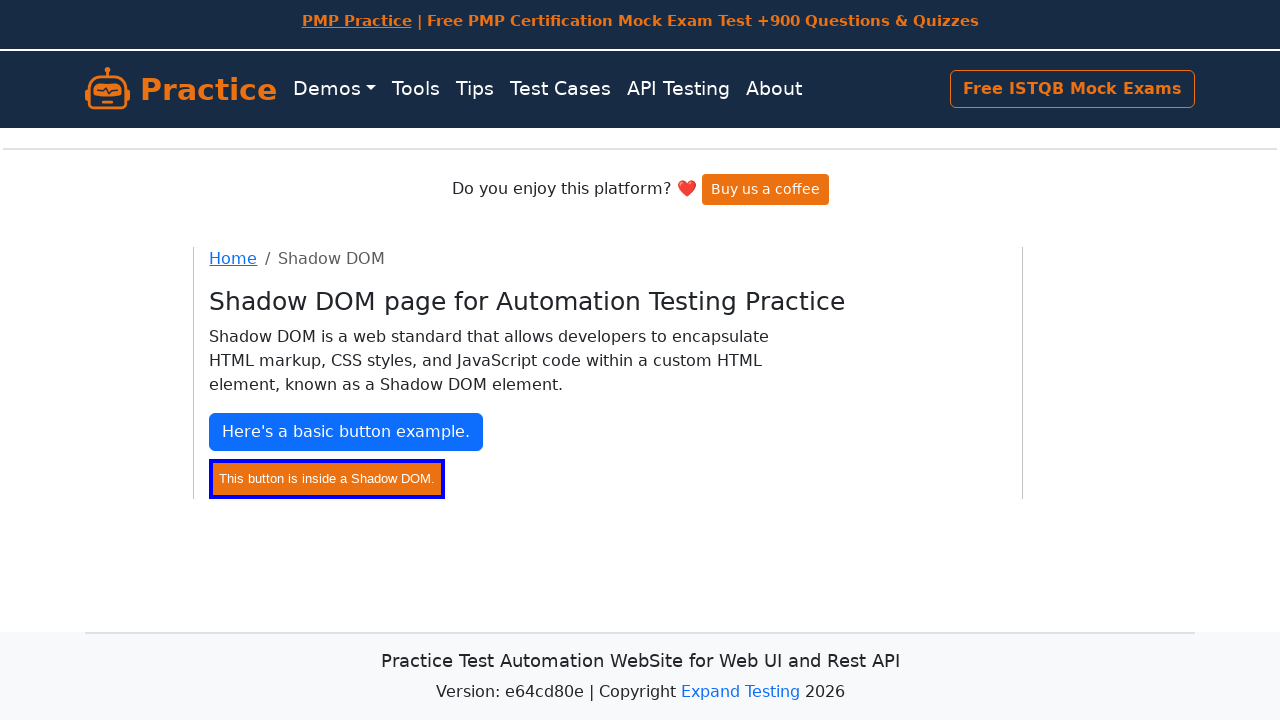